Tests mobile device emulation by setting viewport to mobile dimensions, clicking the navbar toggler icon, and navigating to the Library page.

Starting URL: https://rahulshettyacademy.com/angularAppdemo/

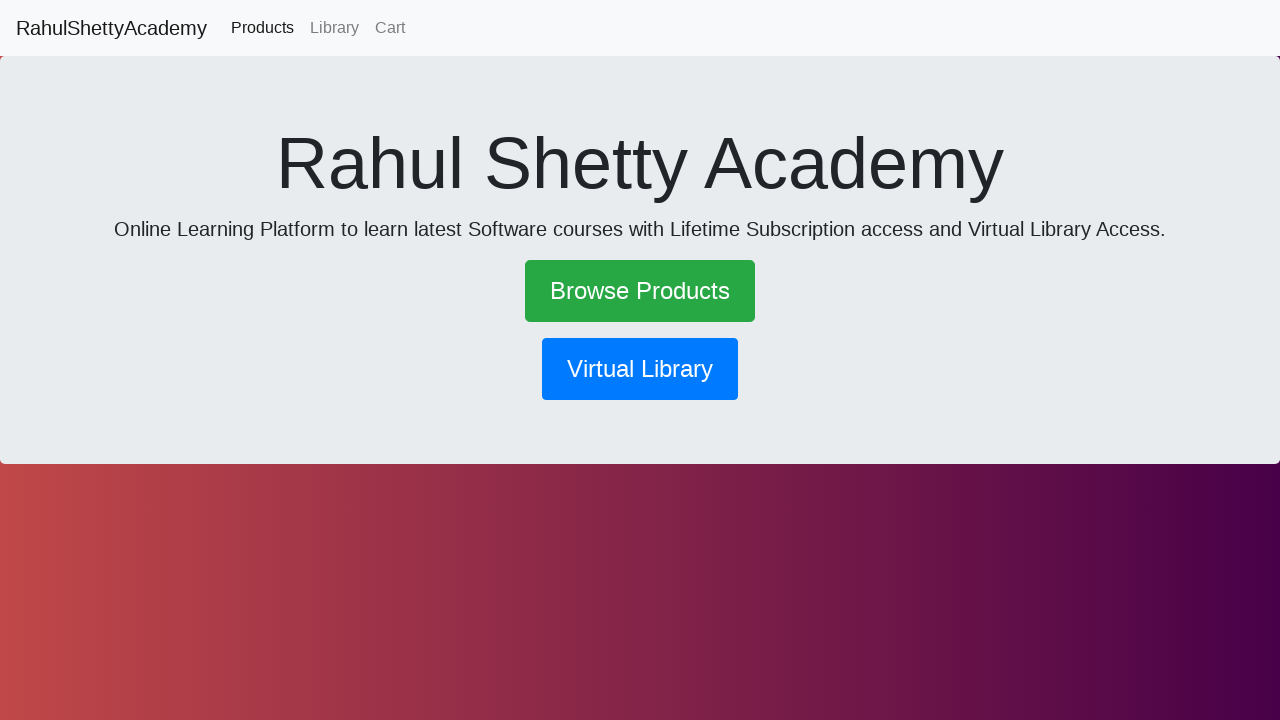

Set viewport to mobile dimensions (600x1000)
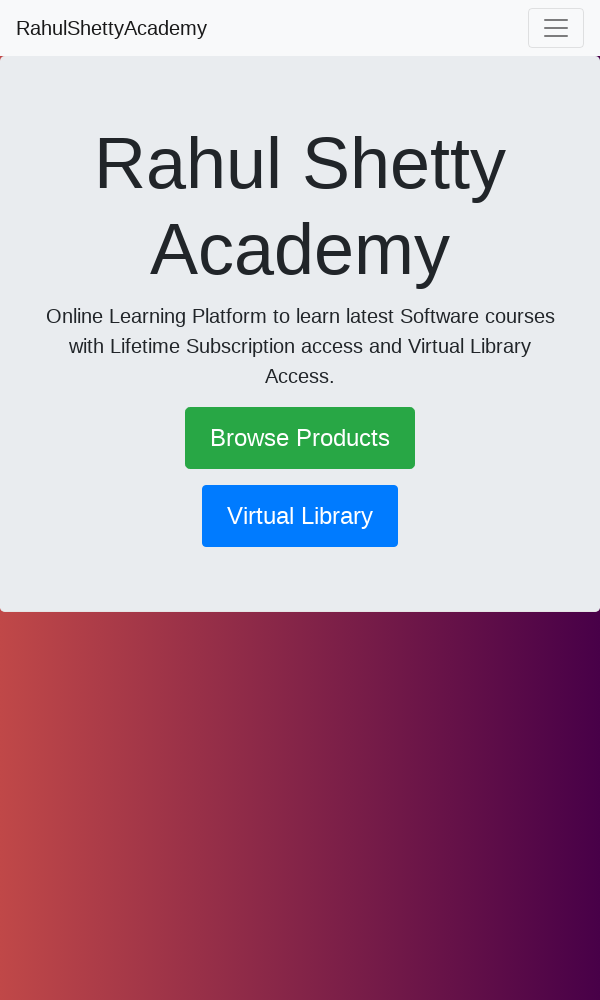

Clicked navbar toggler icon to open mobile menu at (556, 28) on .navbar-toggler-icon
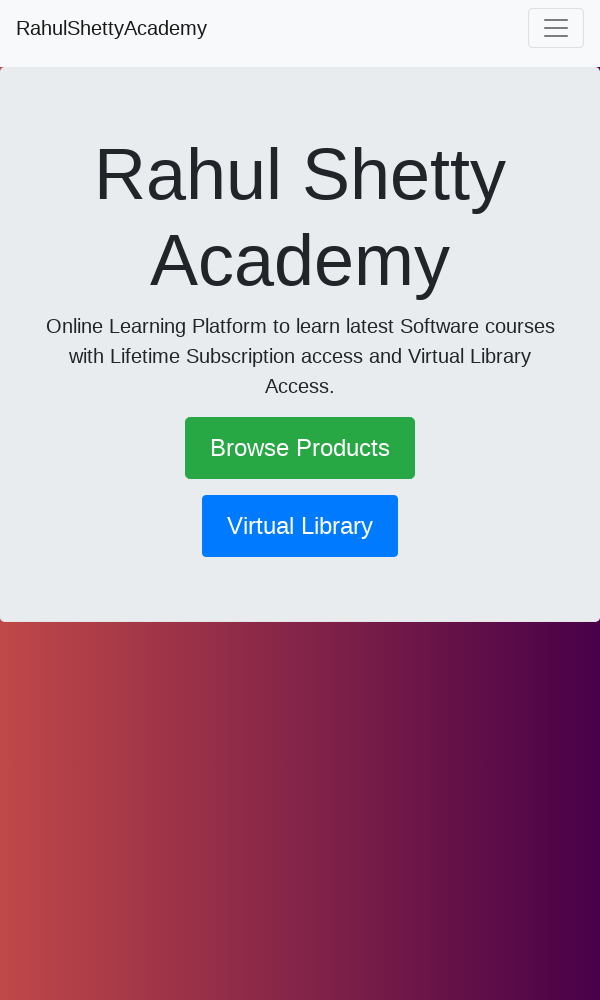

Waited for menu animation to complete
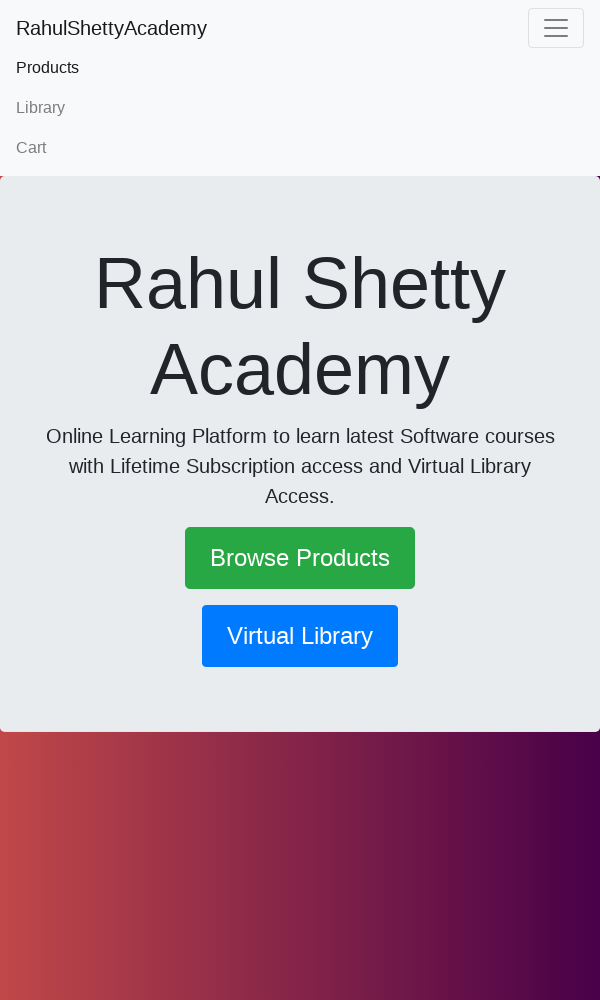

Clicked on Library link in navigation menu at (300, 108) on text=Library
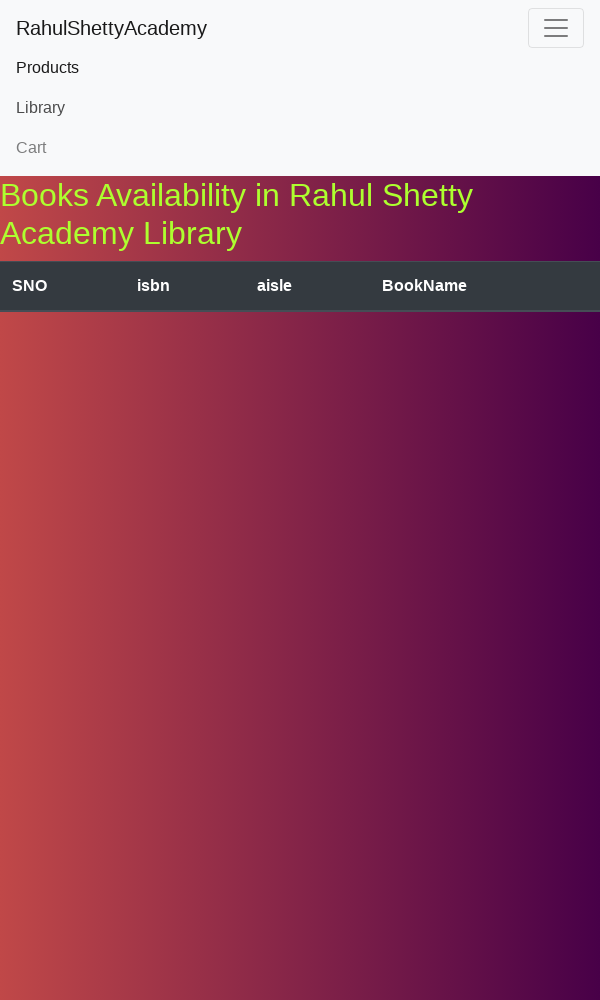

Navigation to Library page completed and network idle
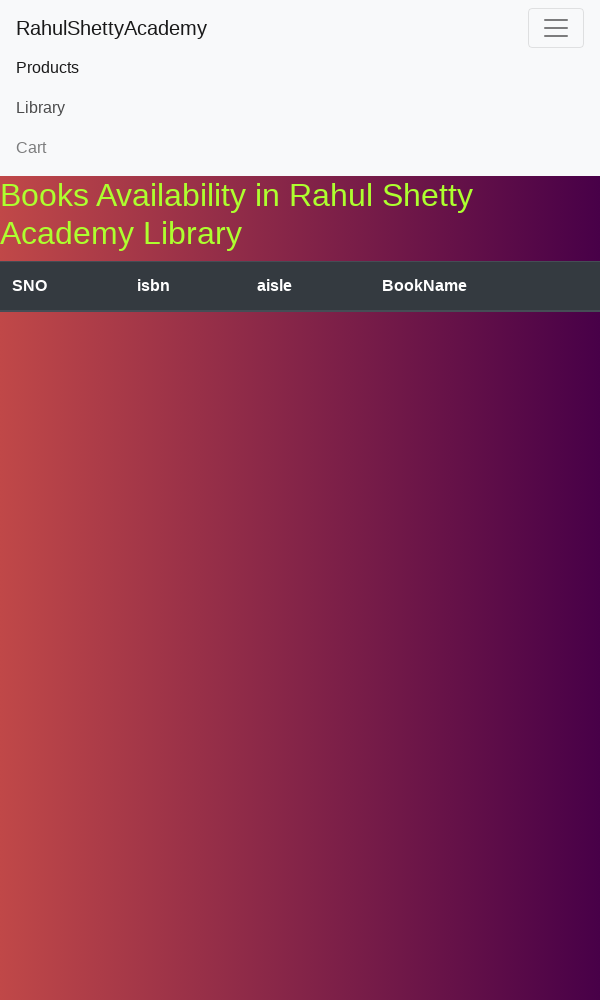

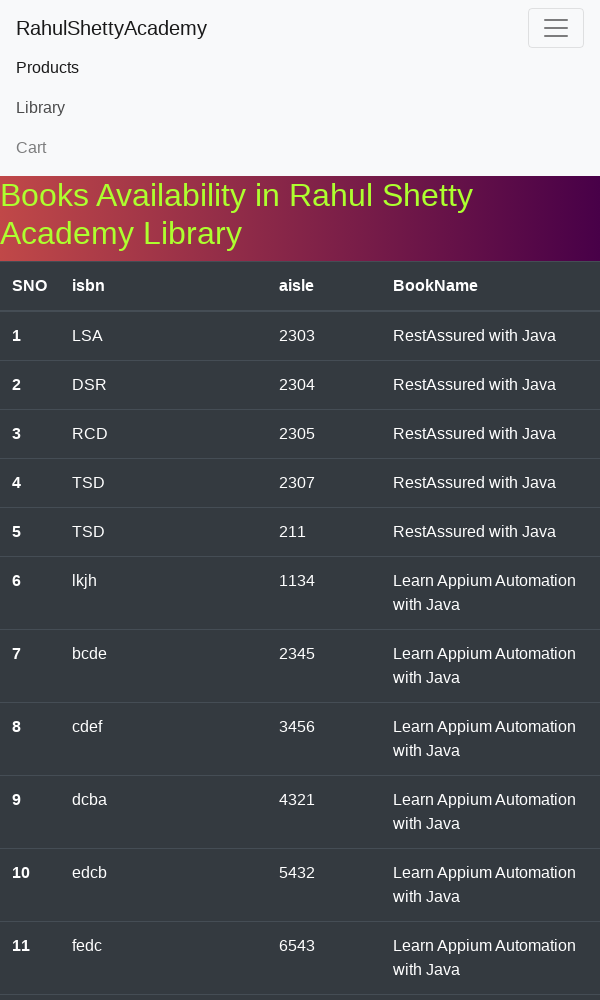